Completes a form by calculating a value from an image attribute, filling in the answer, checking a checkbox, selecting a radio button, and submitting the form

Starting URL: https://suninjuly.github.io/get_attribute.html

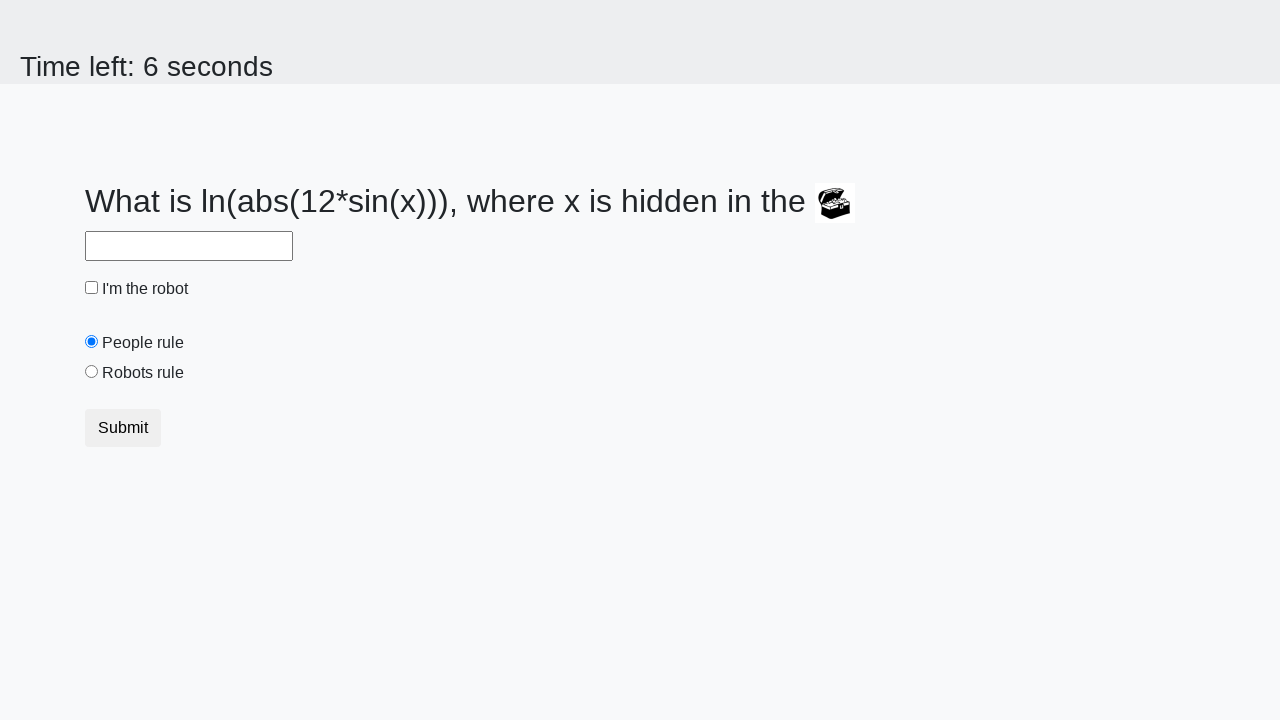

Retrieved valuex attribute from image element
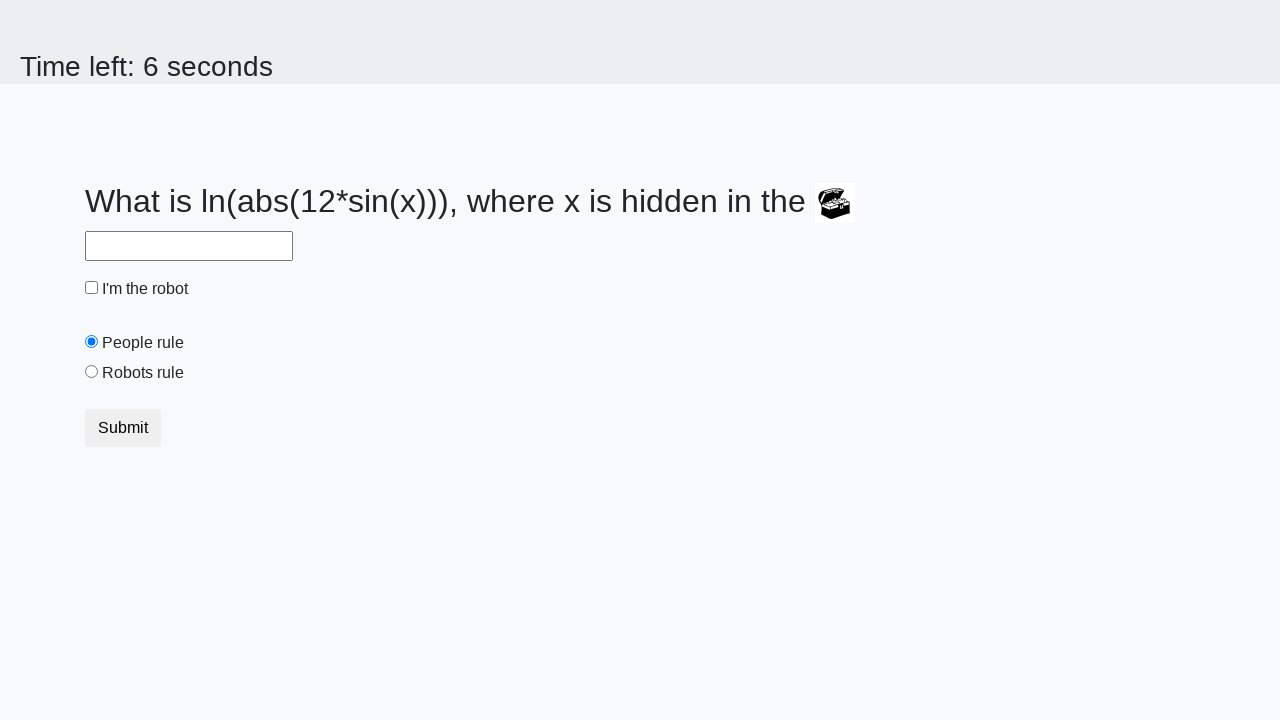

Calculated answer by squaring the image value
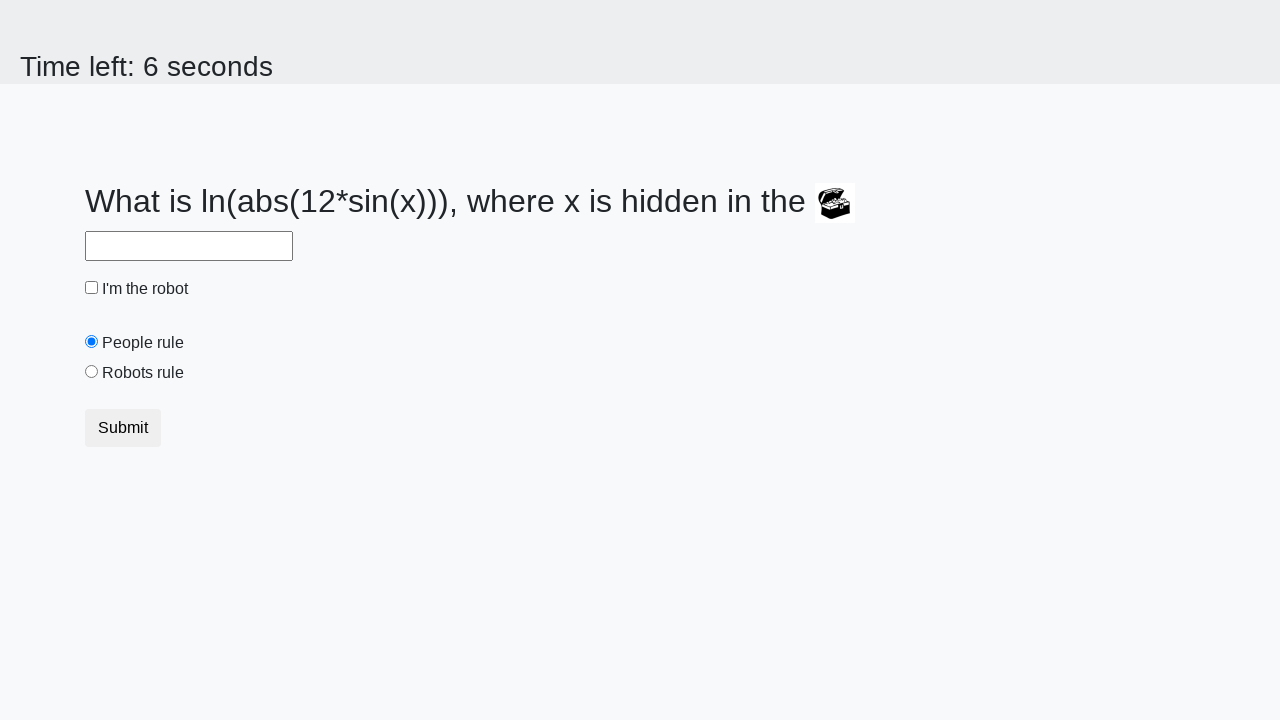

Filled answer field with calculated value on #answer
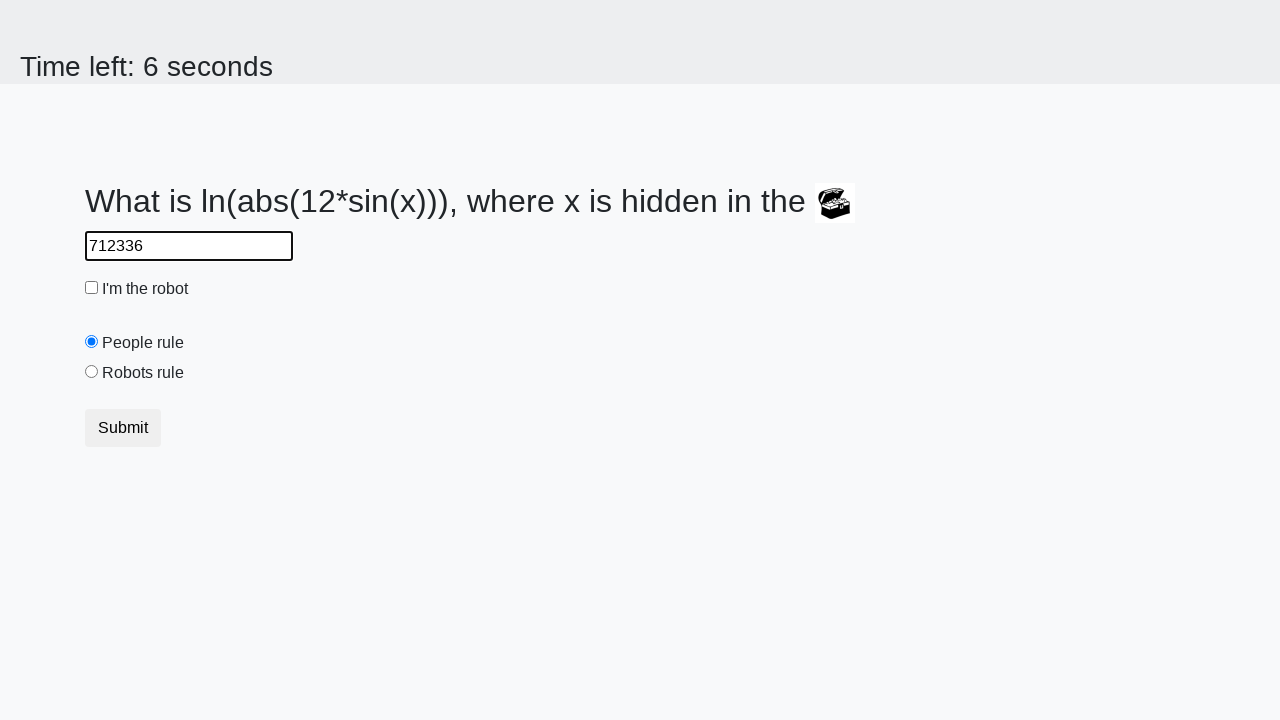

Checked the robot checkbox at (92, 288) on #robotCheckbox
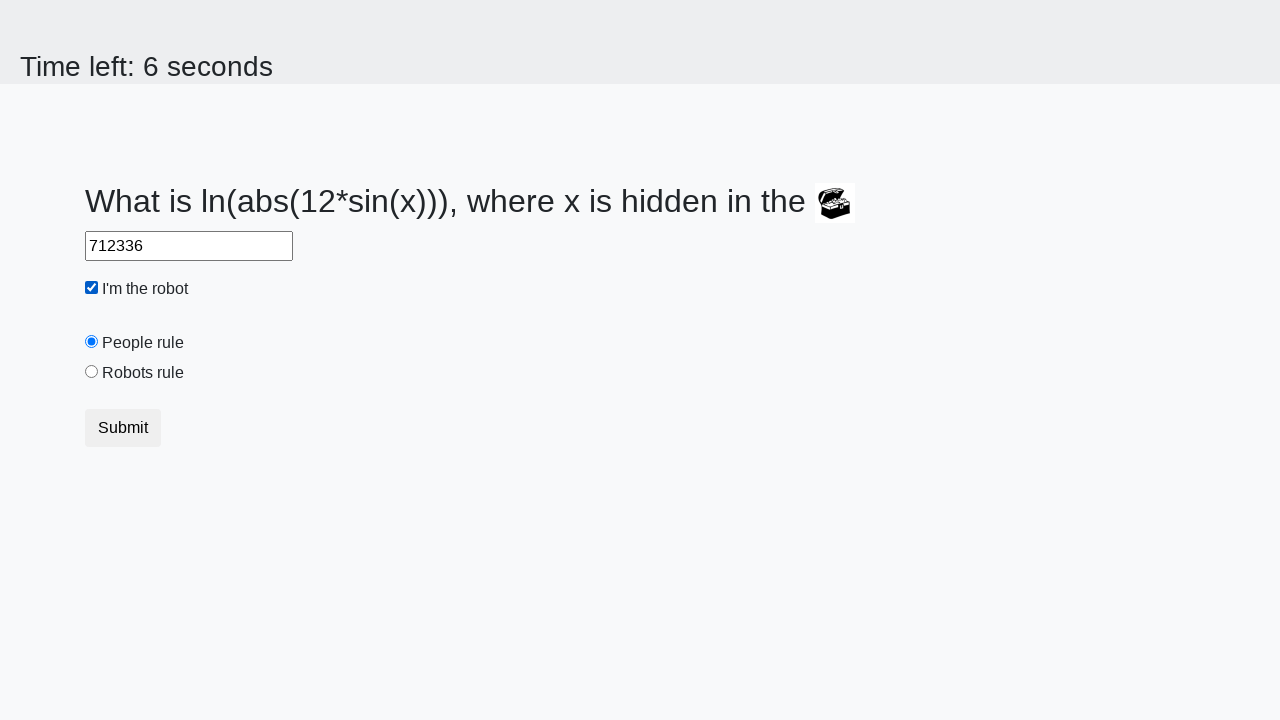

Selected the robots rule radio button at (92, 372) on #robotsRule
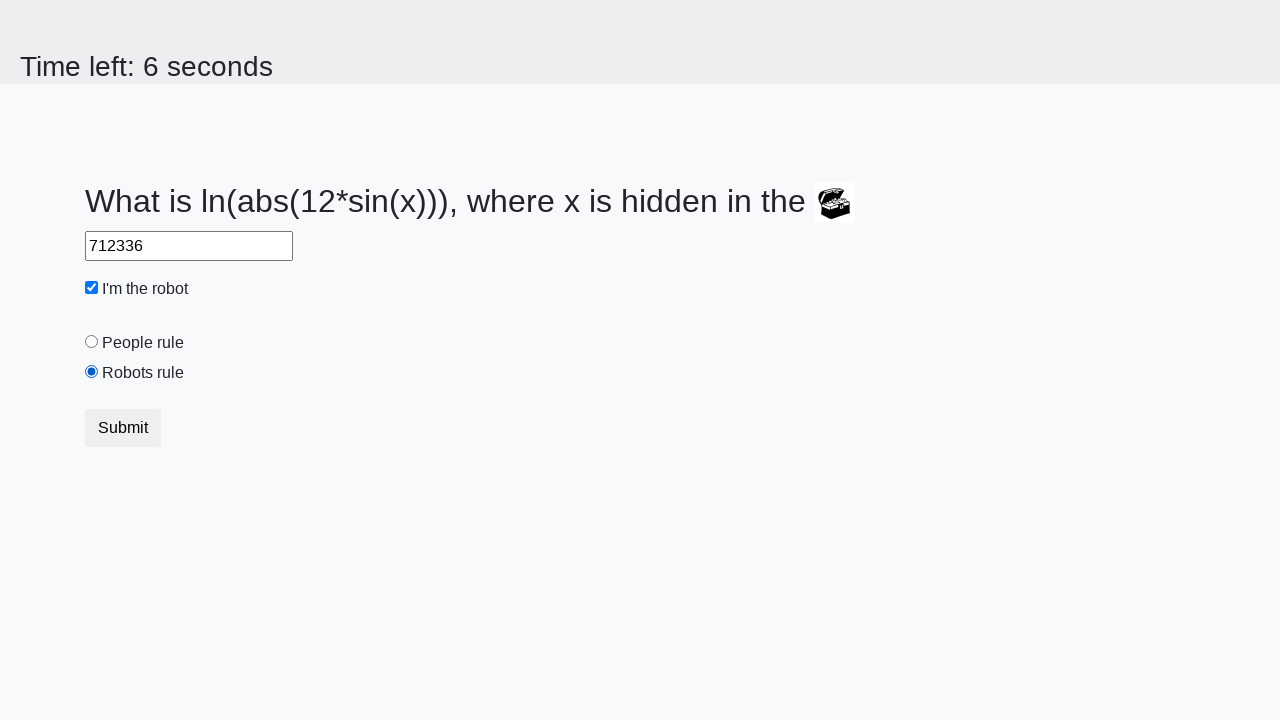

Clicked submit button to complete form submission at (123, 428) on button.btn
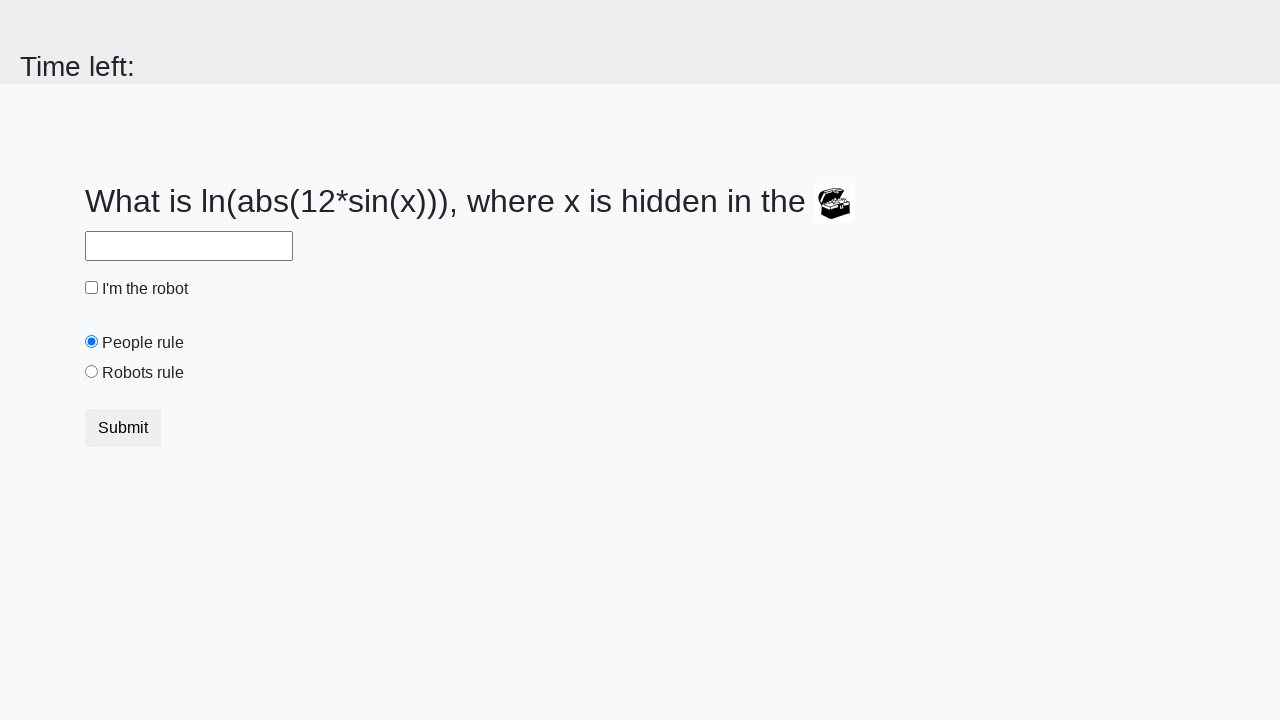

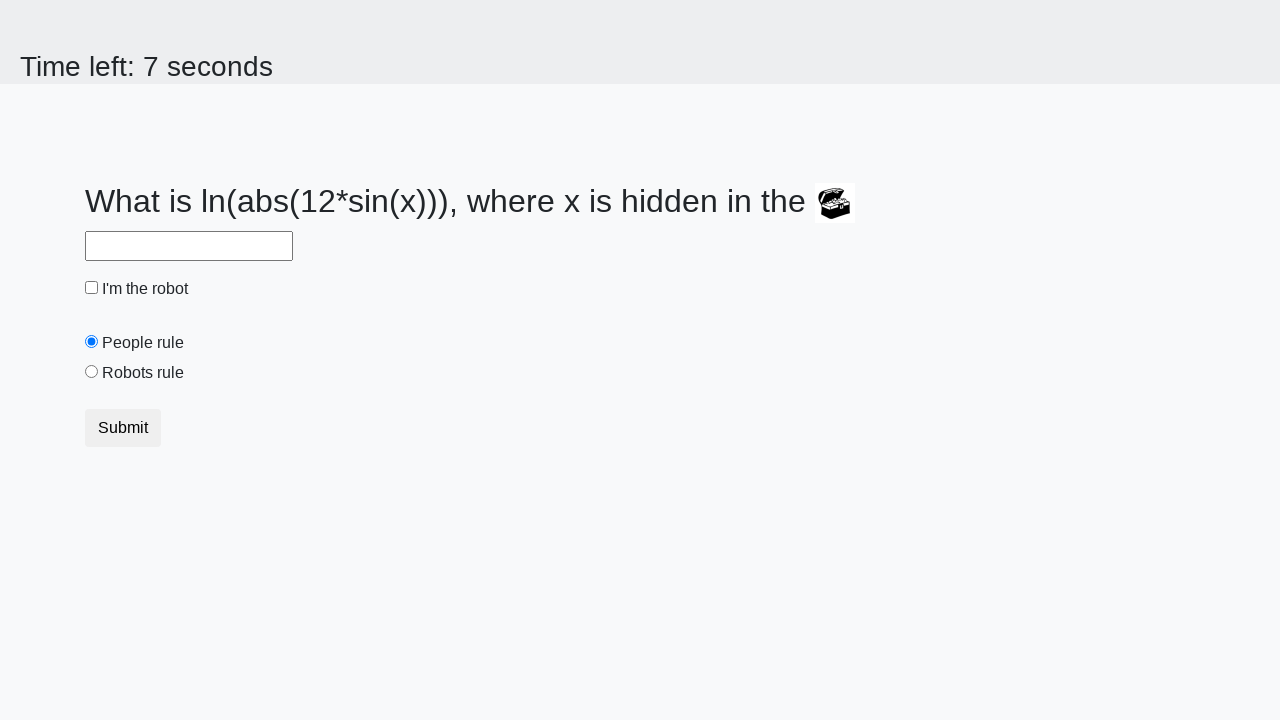